Tests JavaScript alert handling by clicking a button that triggers an alert, accepting it, then reading a value from the page, calculating a mathematical result, filling it in an input field, and submitting the form.

Starting URL: http://suninjuly.github.io/alert_accept.html

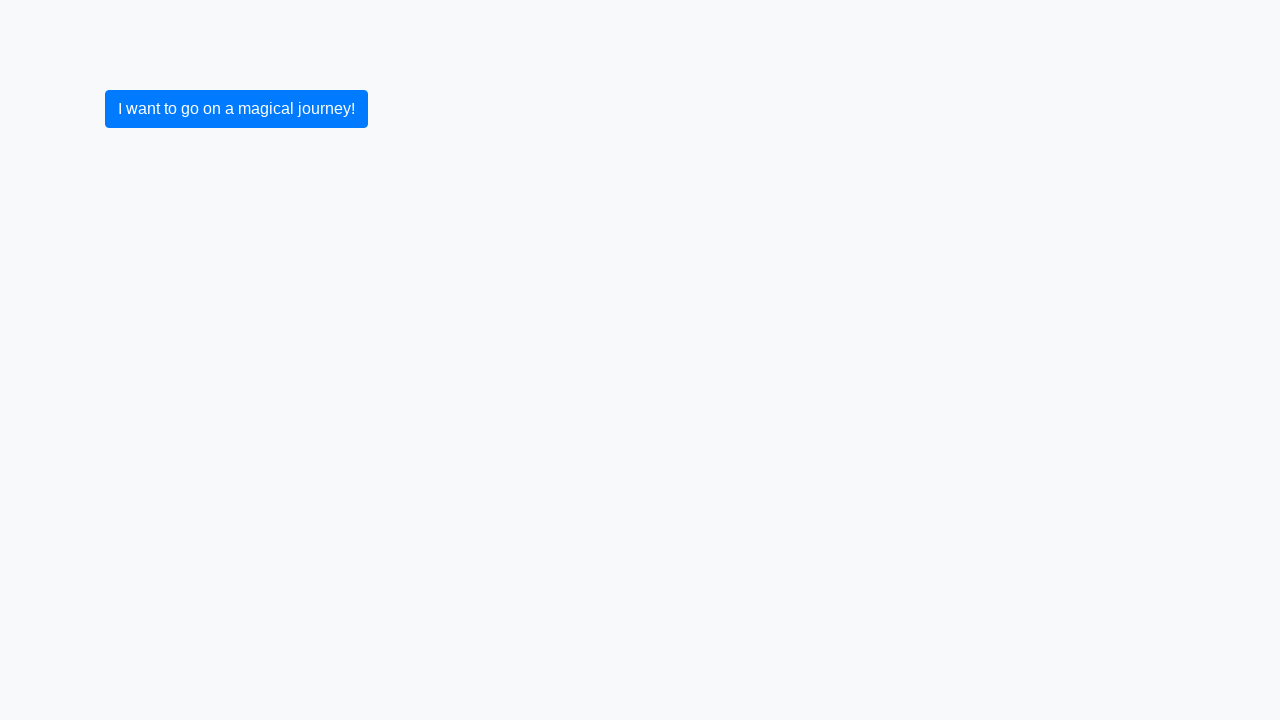

Set up dialog handler to accept alerts
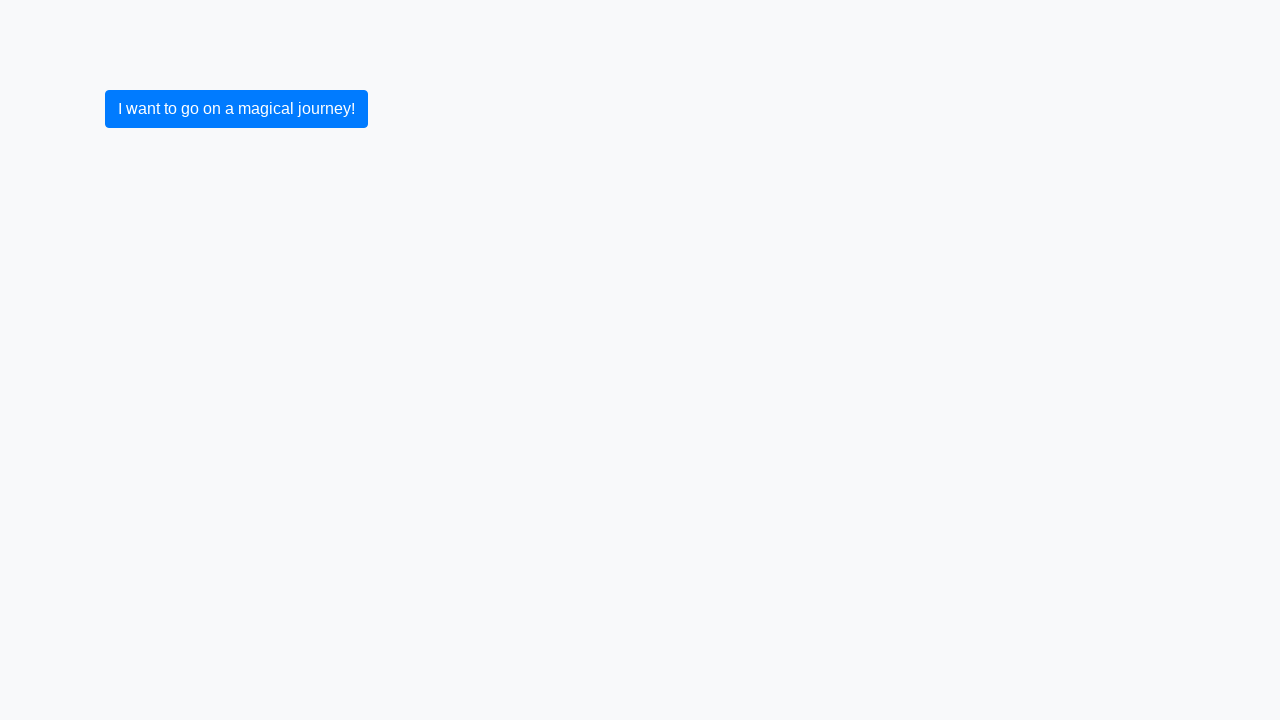

Clicked button to trigger JavaScript alert at (236, 109) on button
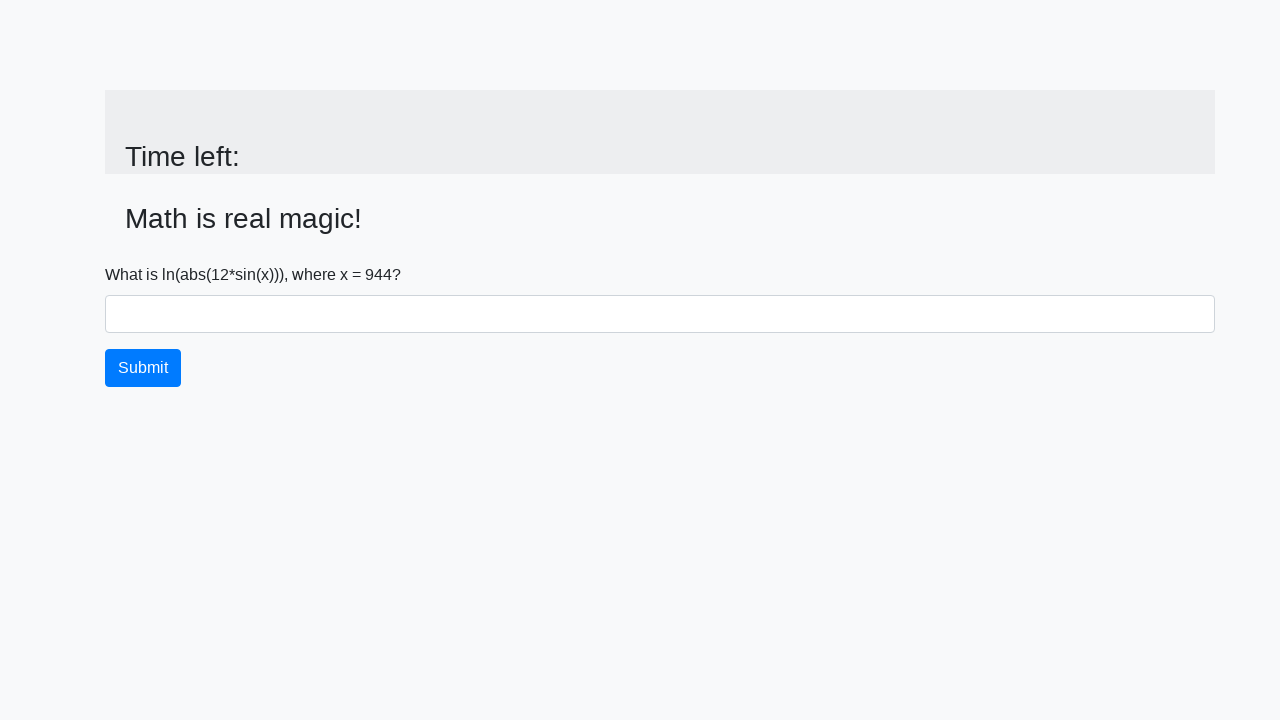

Alert was accepted and input value element is visible
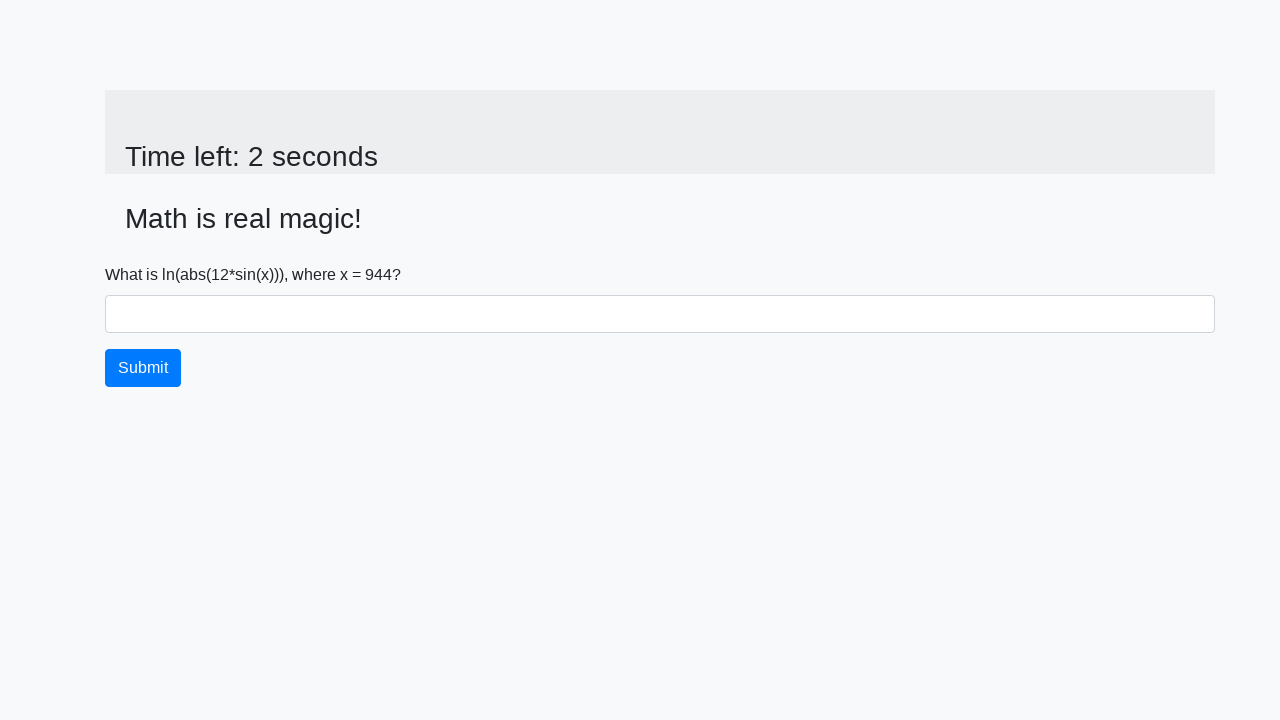

Retrieved value from page: 944
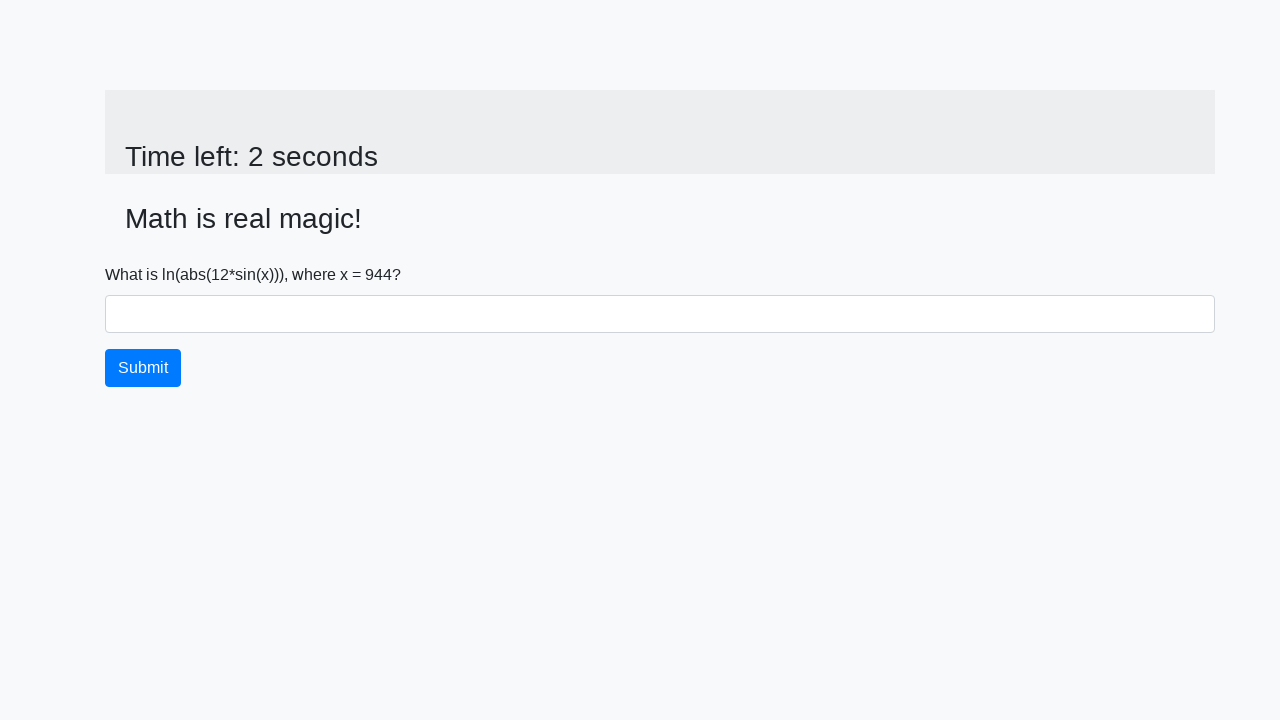

Calculated mathematical result: 2.48372557403098
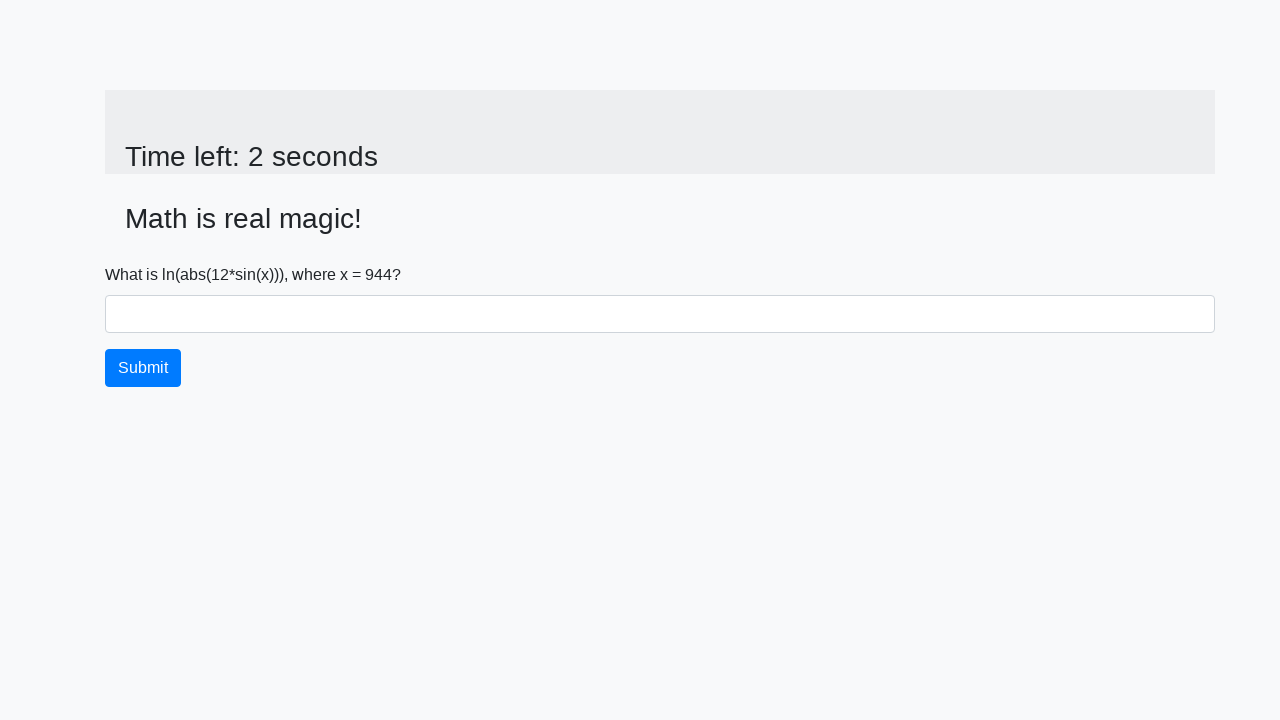

Filled answer field with calculated value: 2.48372557403098 on #answer
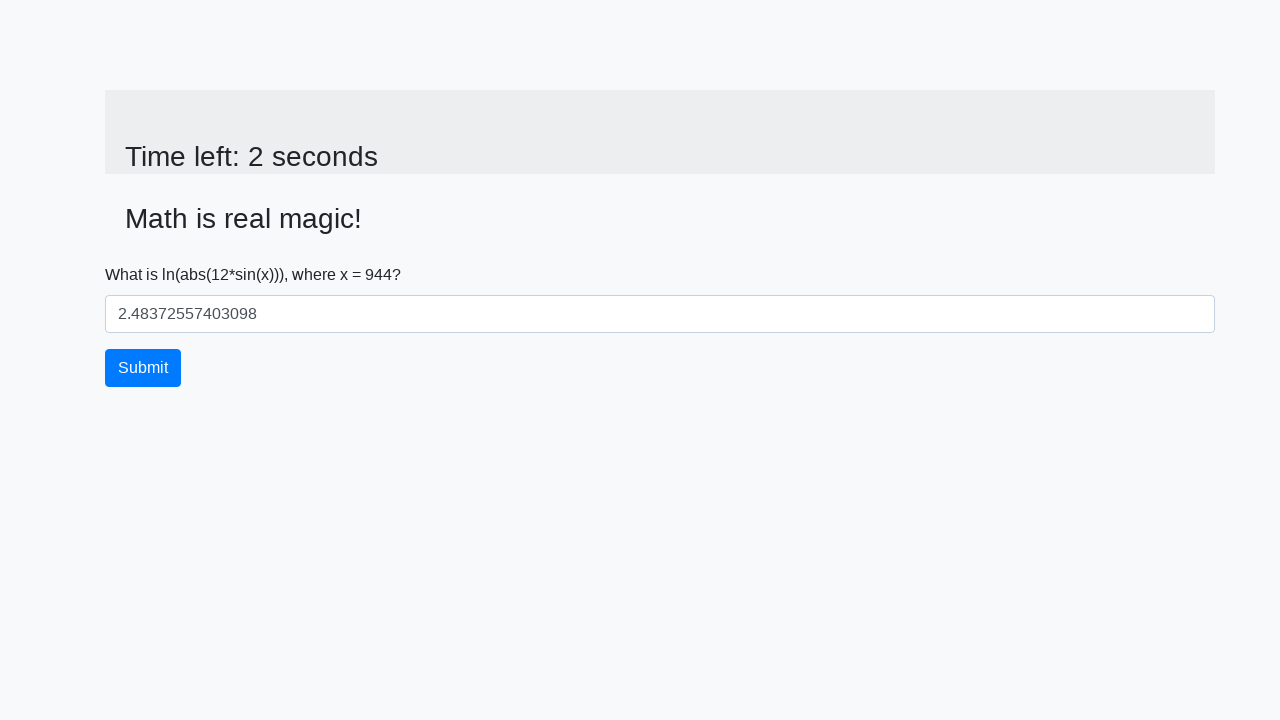

Clicked submit button to submit the form at (143, 368) on button
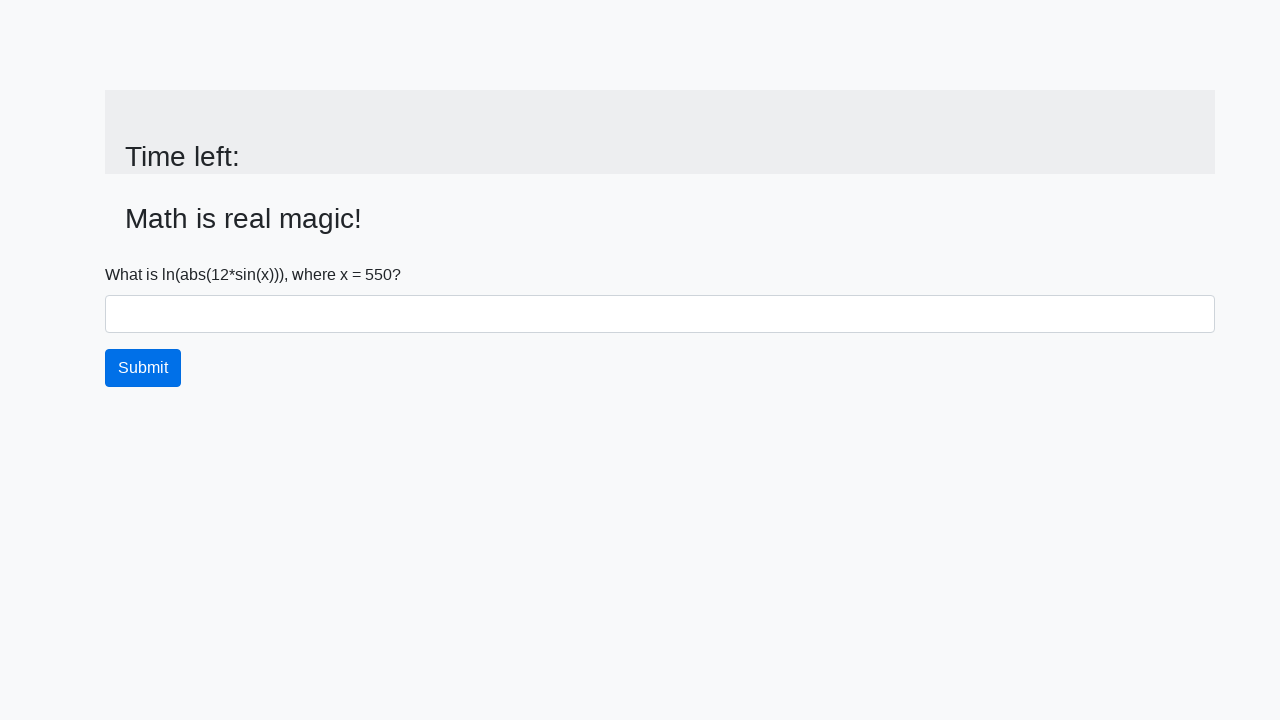

Waited for final alert to appear
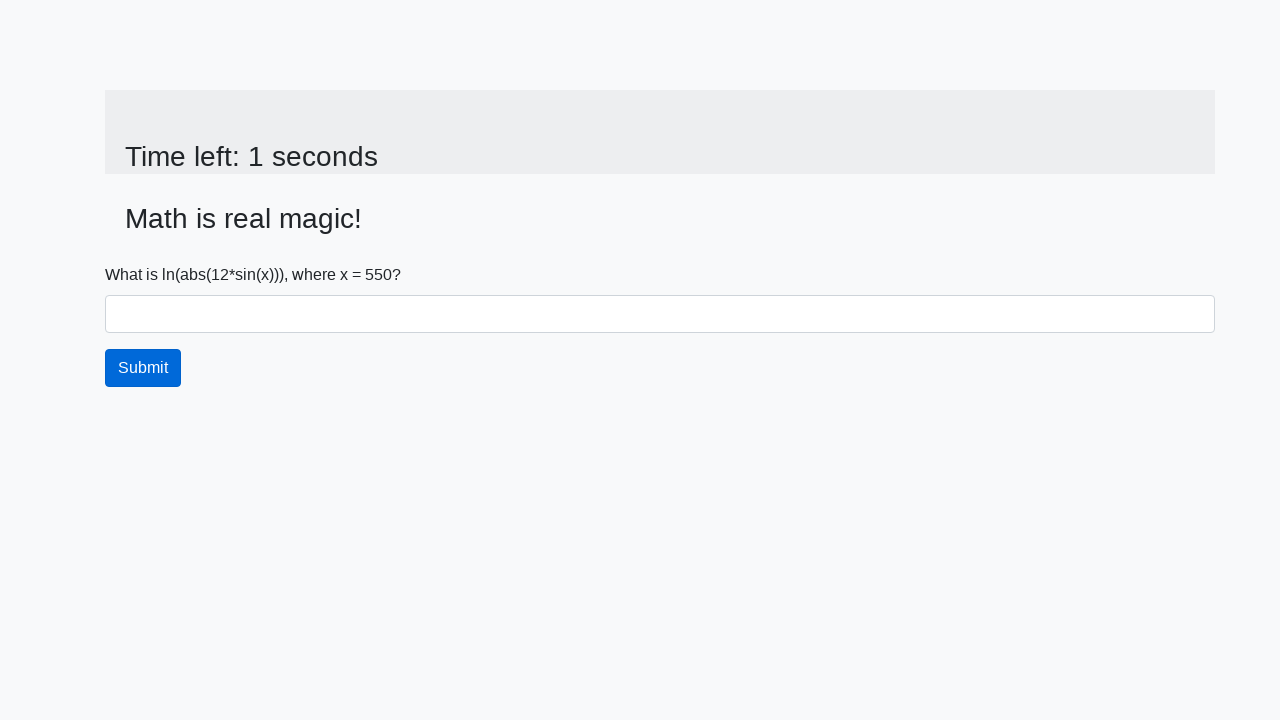

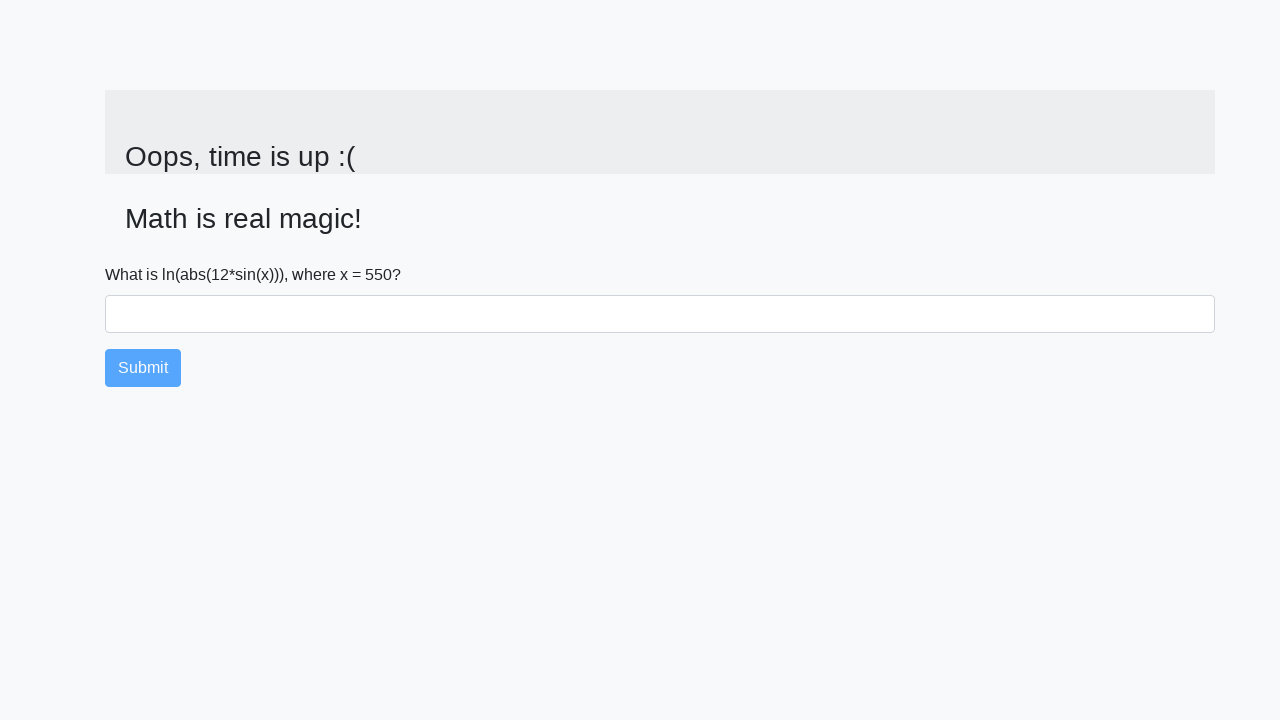